Tests loading a page that simulates rate limiting with a 429 error

Starting URL: https://example.com

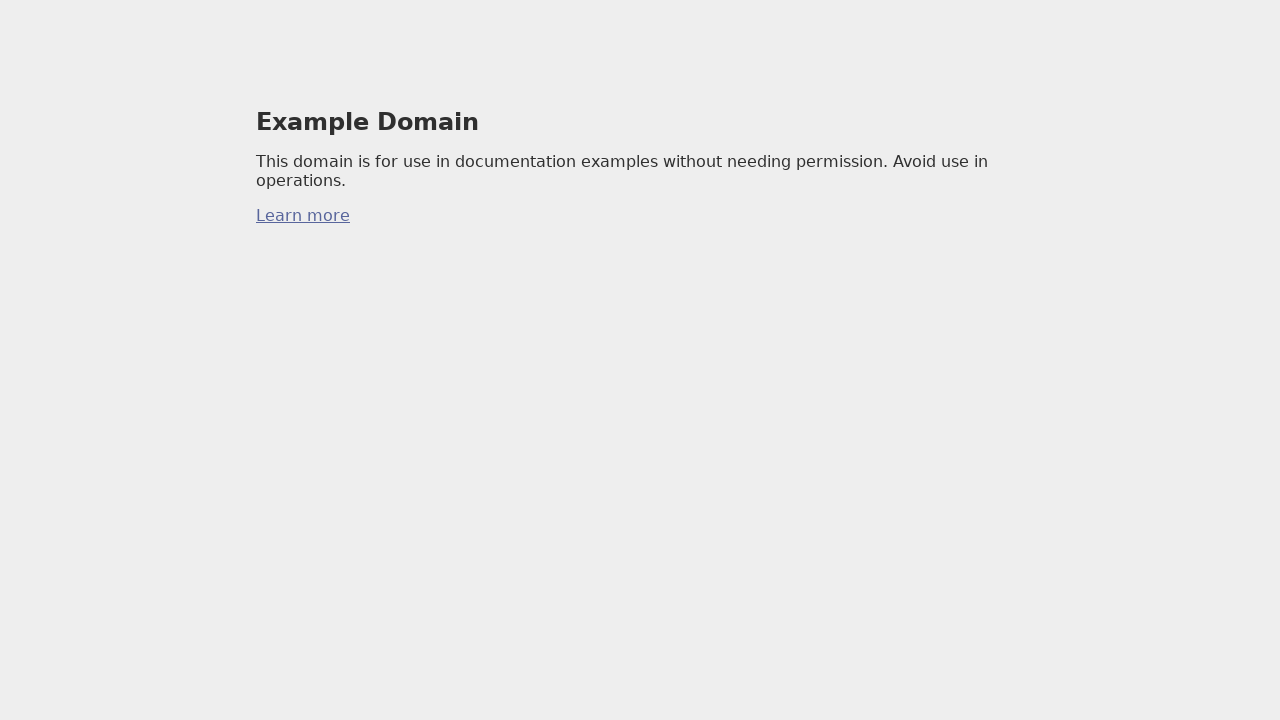

Navigated to page simulating rate limiting with 429 error
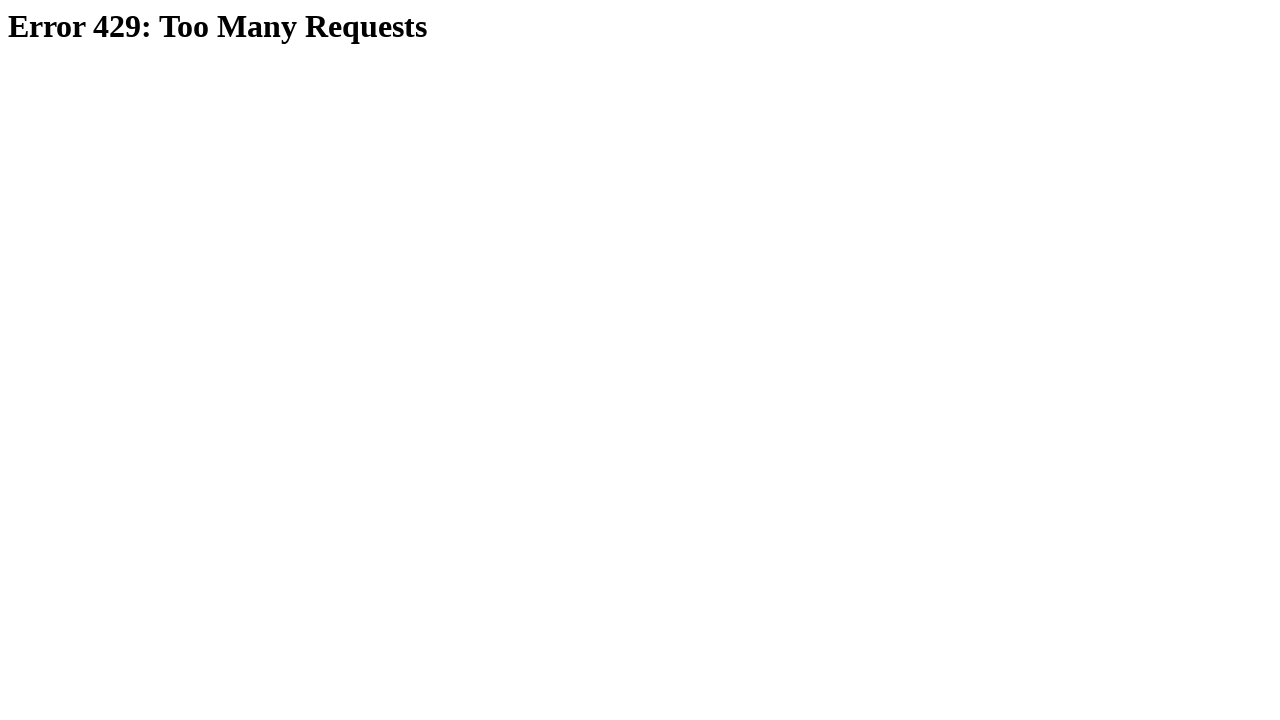

Retrieved page content
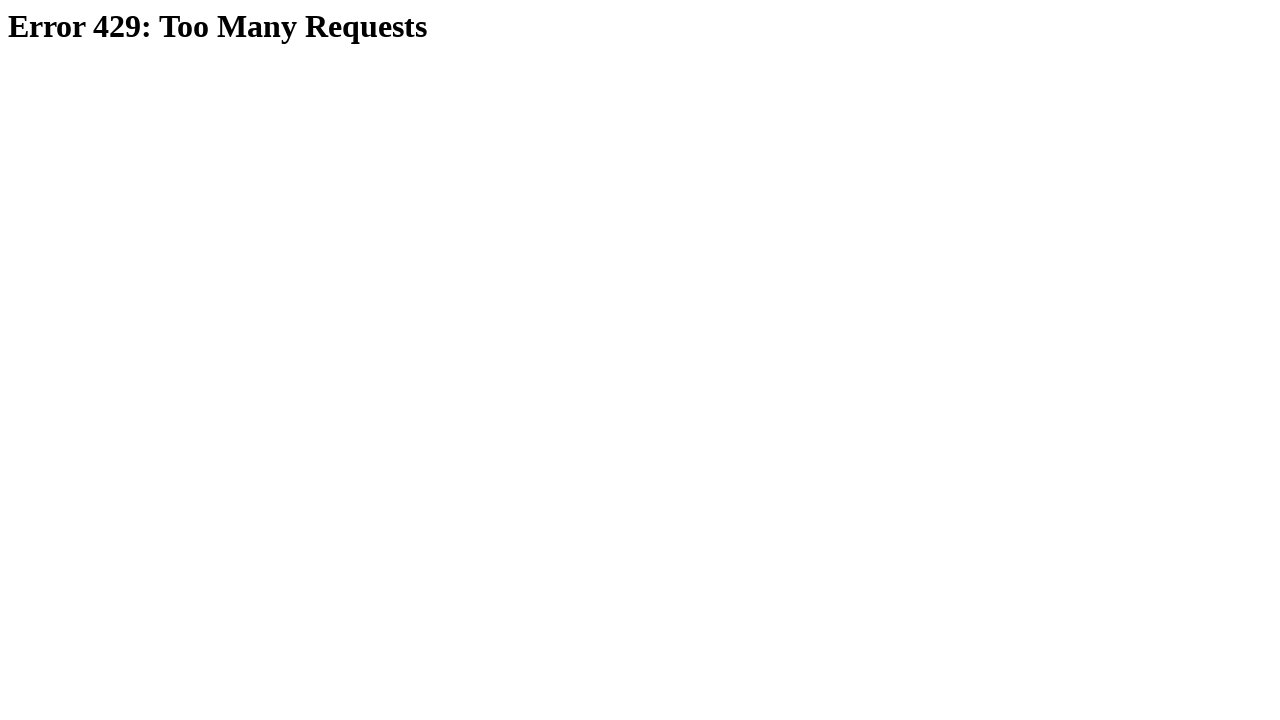

Verified that 429 error code is present in page content
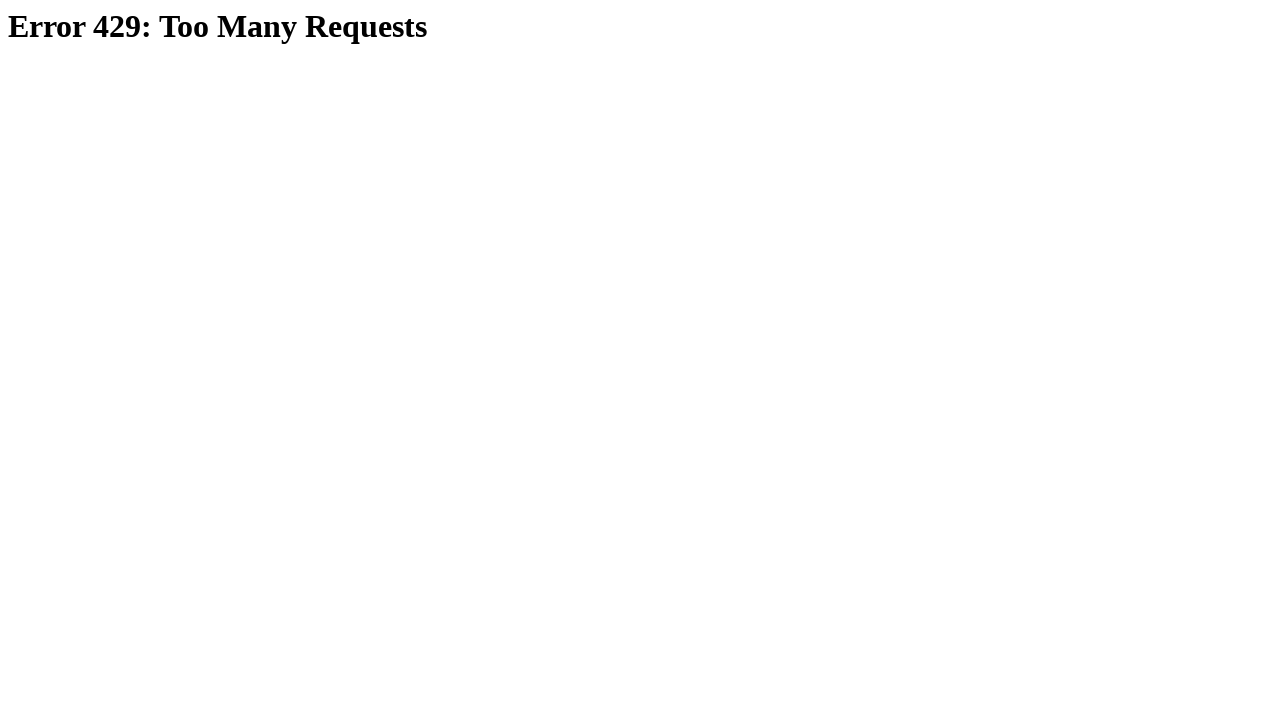

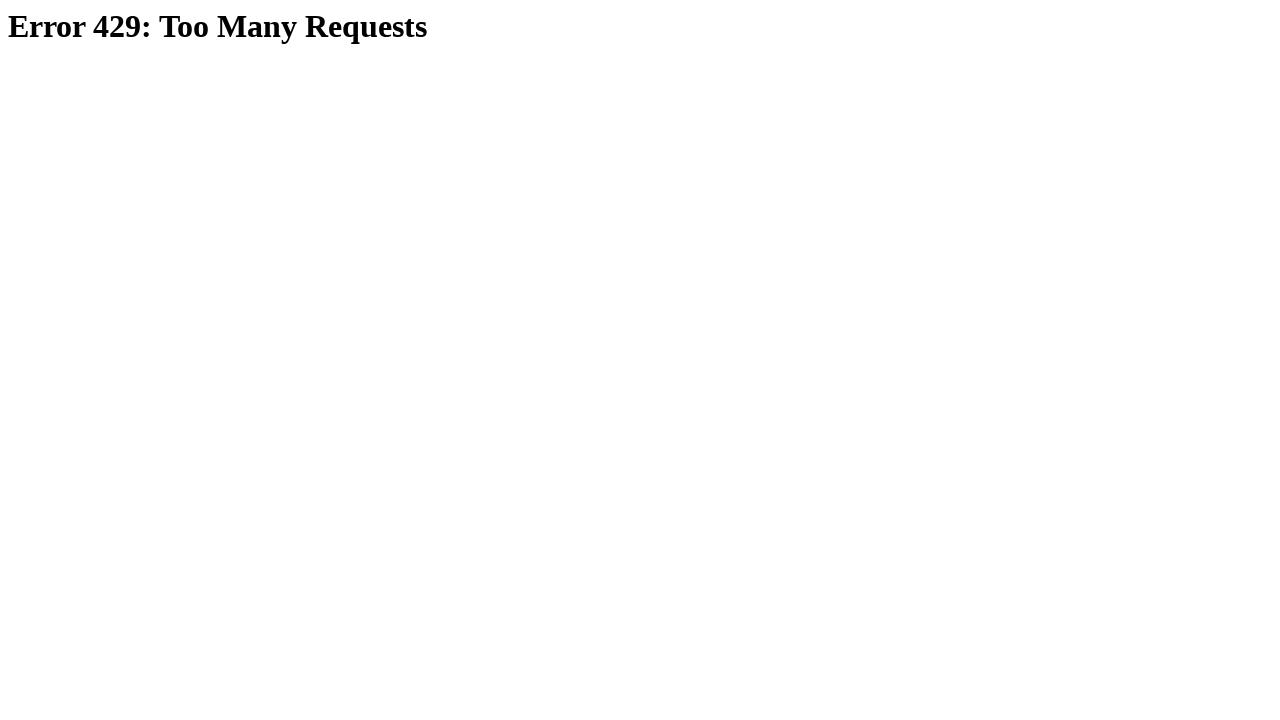